Navigates to a webpage and opens a second URL in a new window, then switches between window handles to verify multiple windows are open.

Starting URL: https://www.alexamaster.net/Master/157701

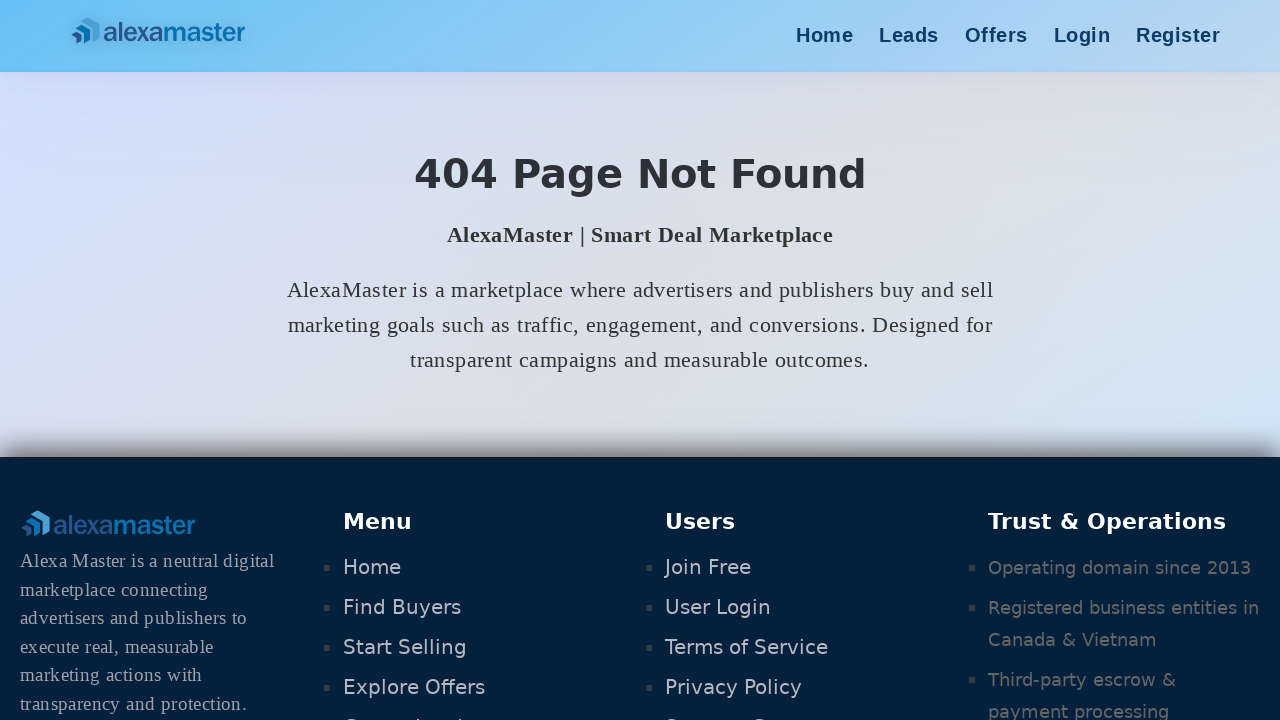

Created a new page/tab in the context
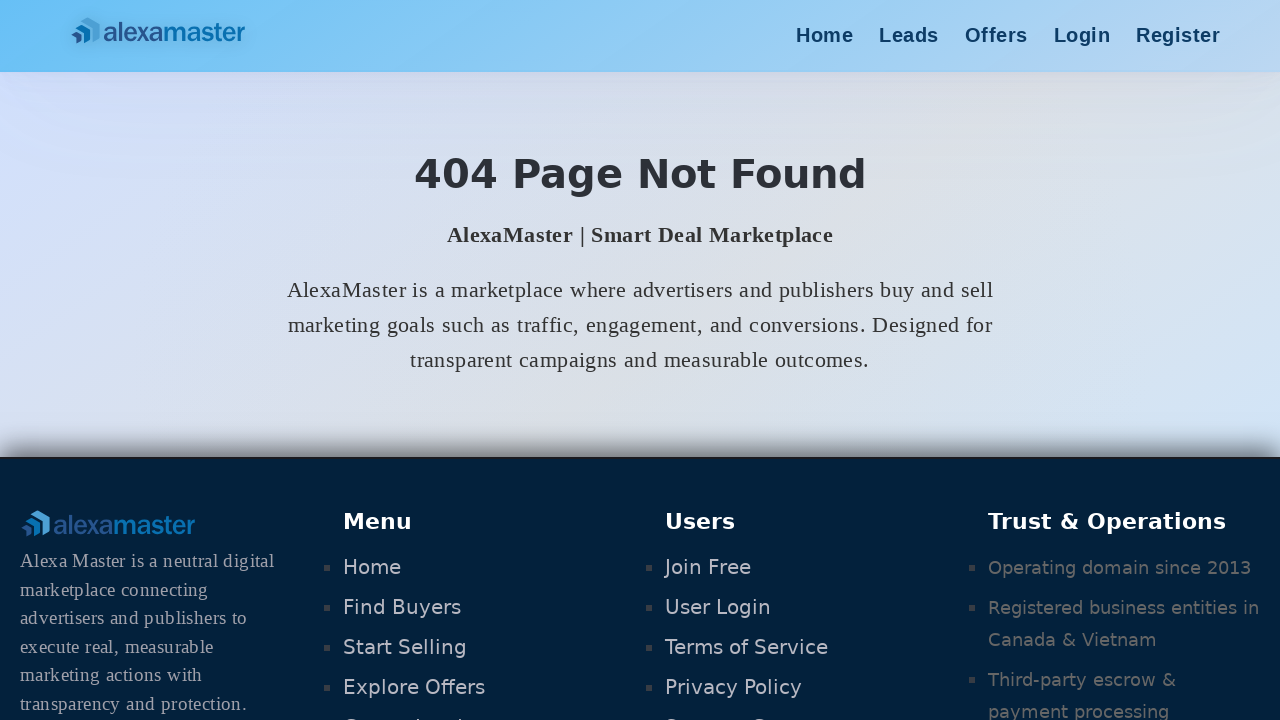

Navigated new page to https://www.websyndic.com
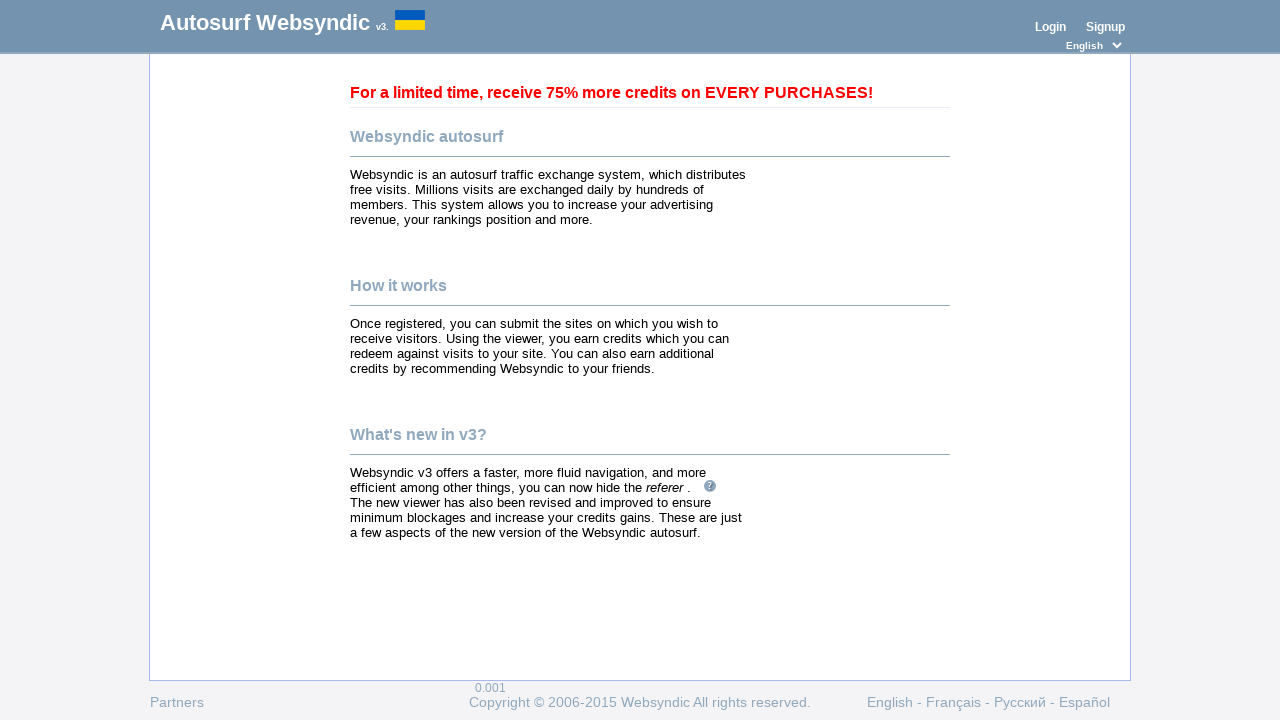

Retrieved all pages from the context
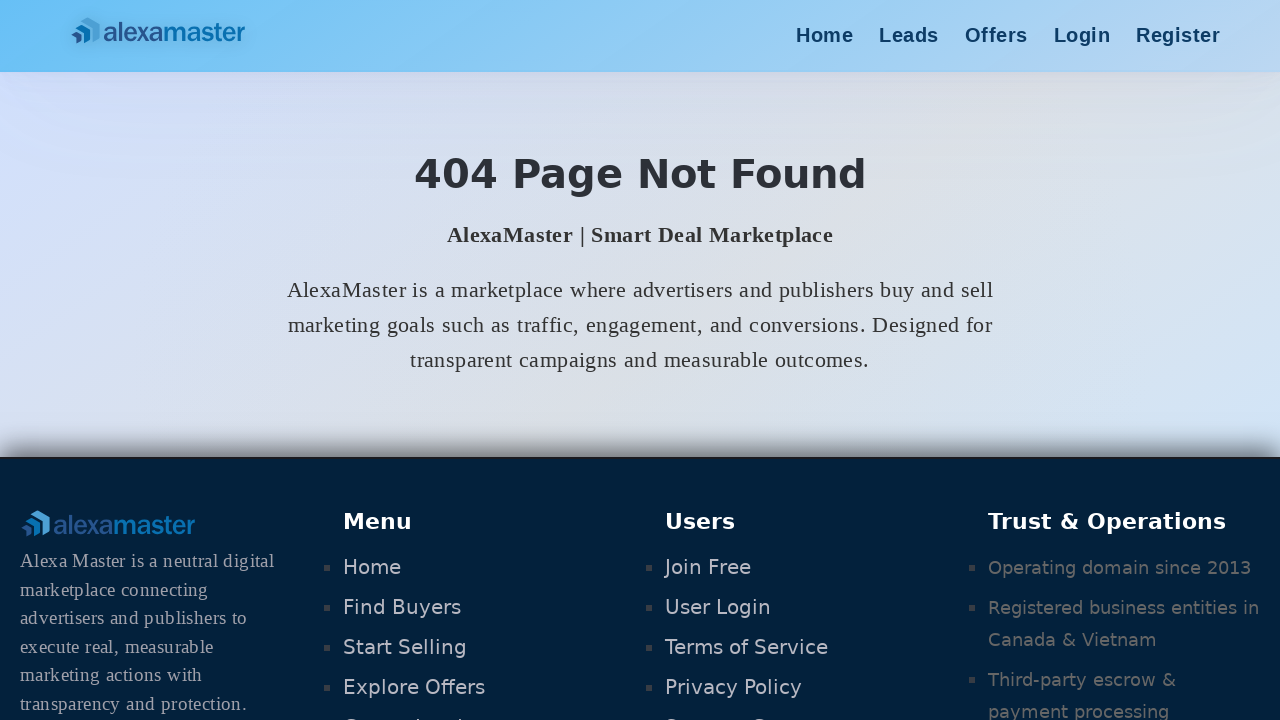

Brought a page to the front
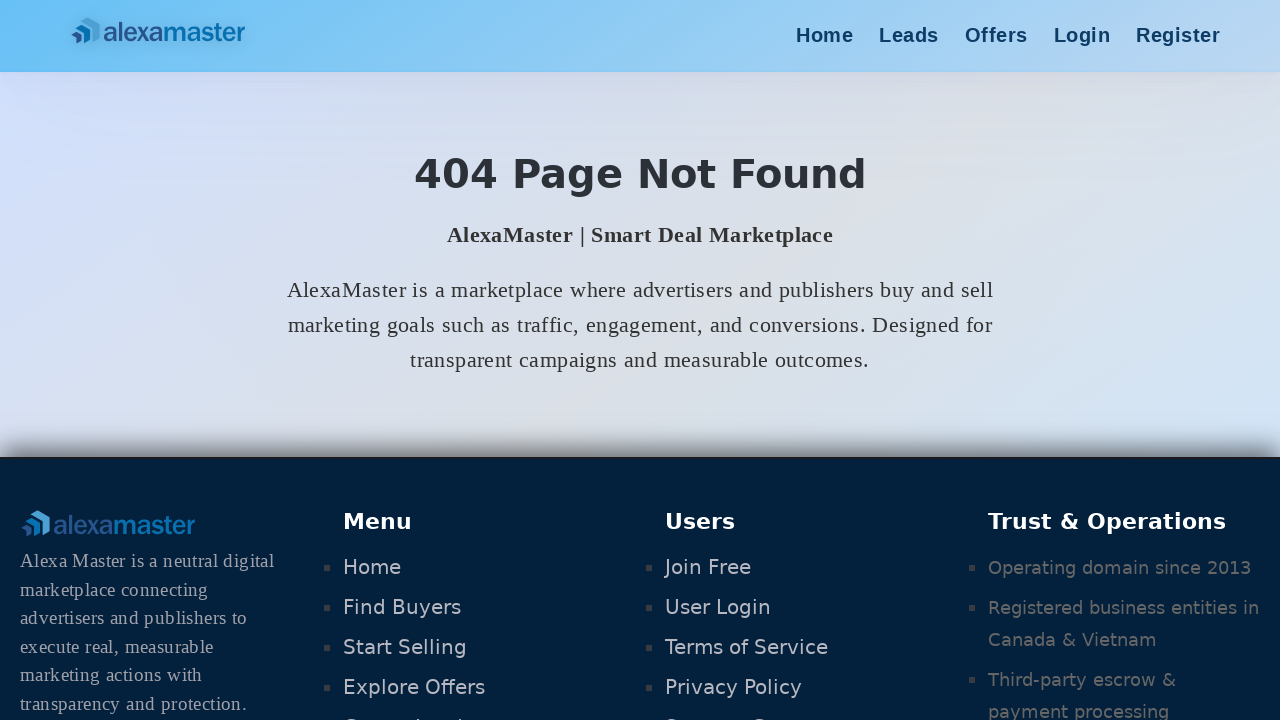

Waited for page to reach domcontentloaded state
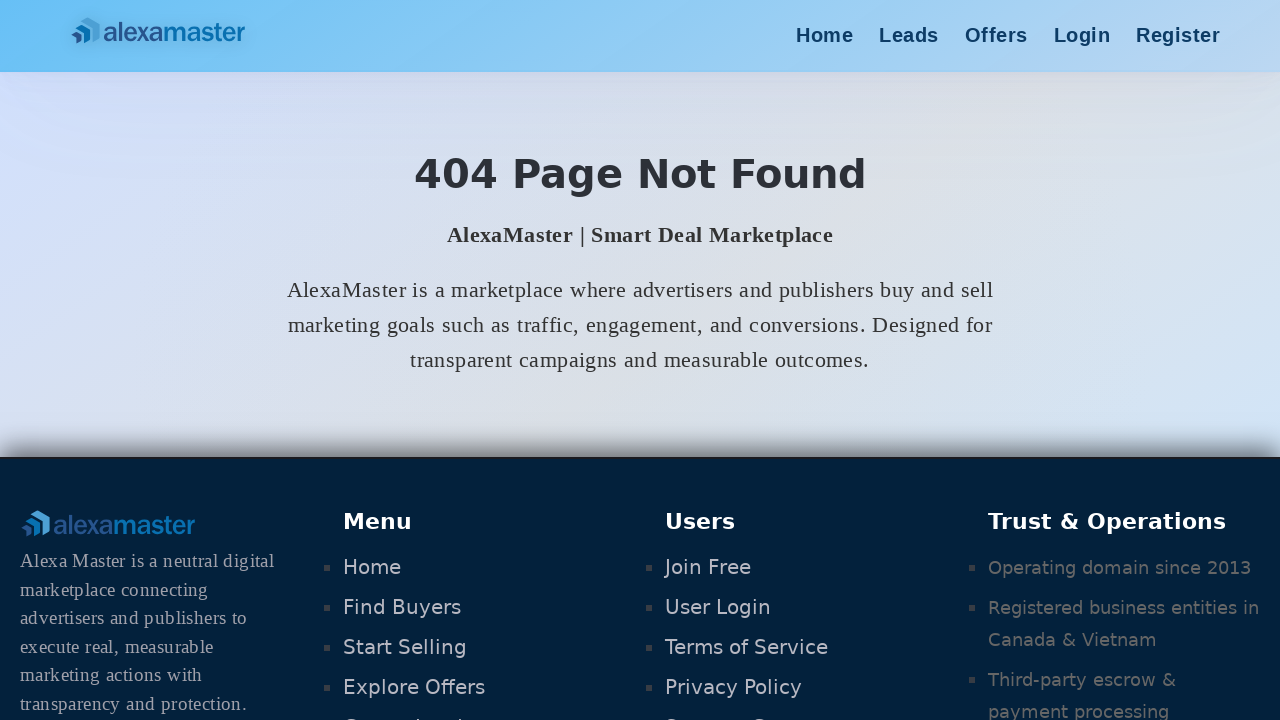

Brought a page to the front
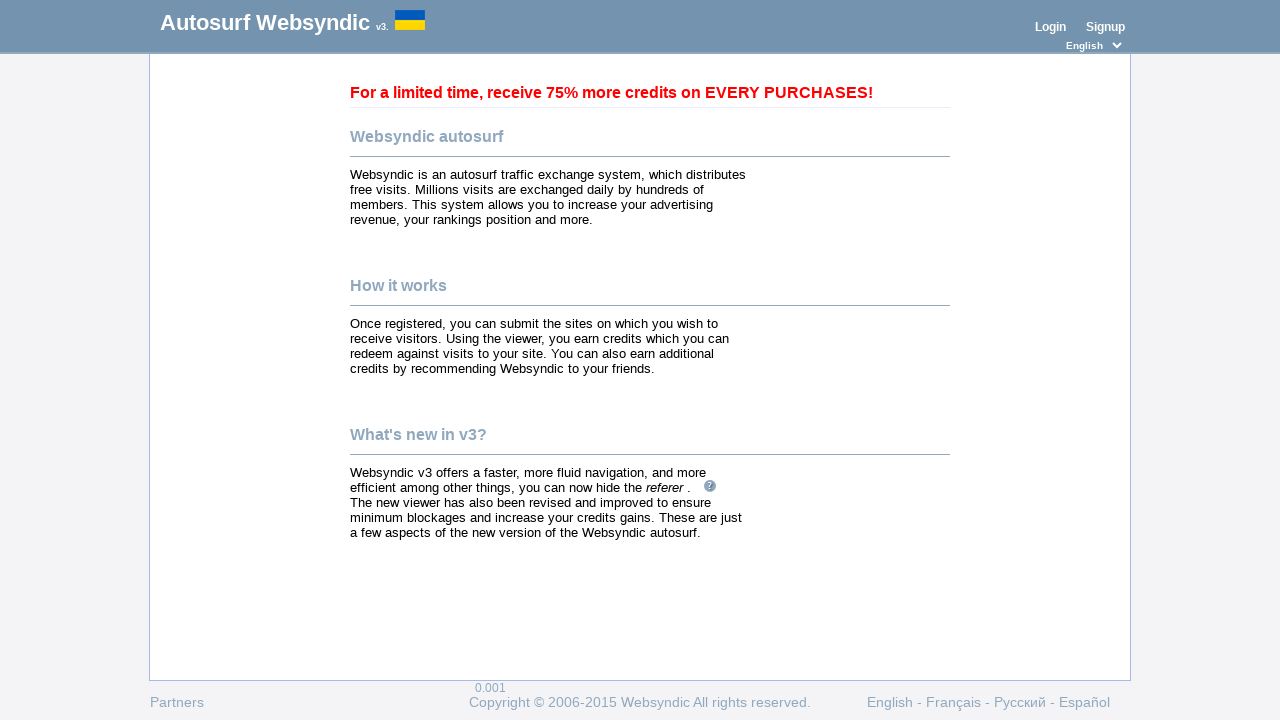

Waited for page to reach domcontentloaded state
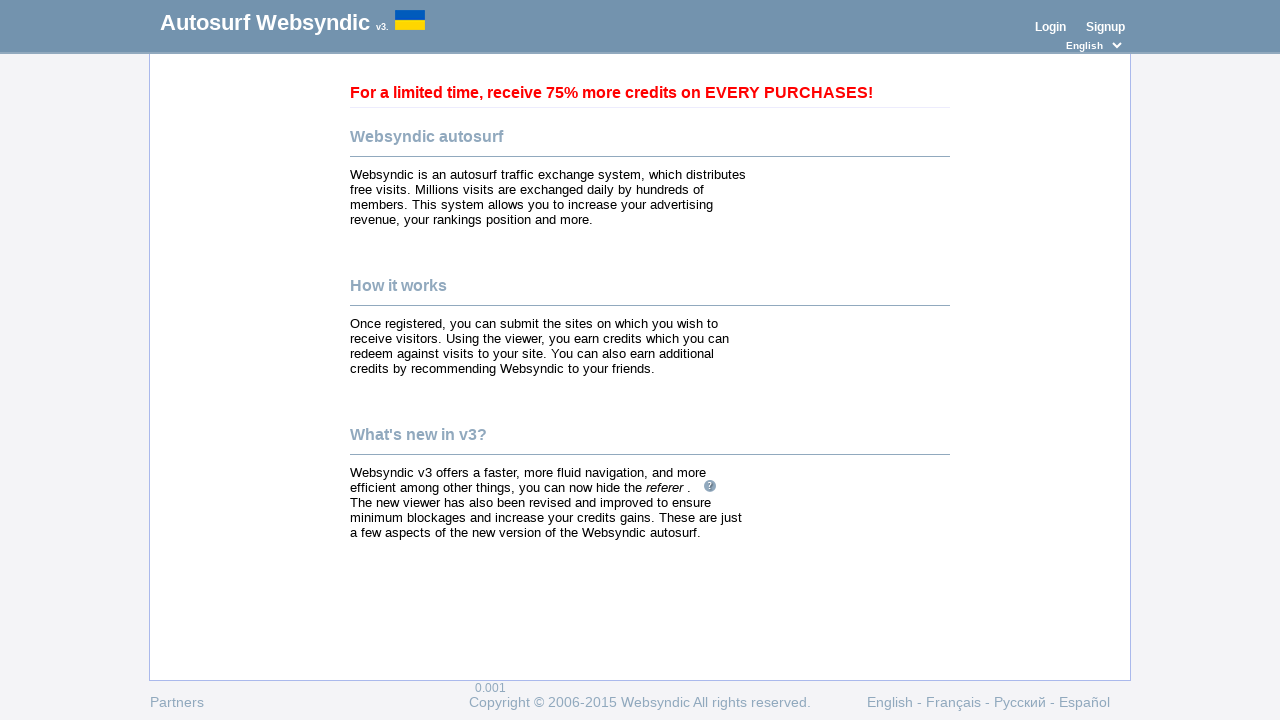

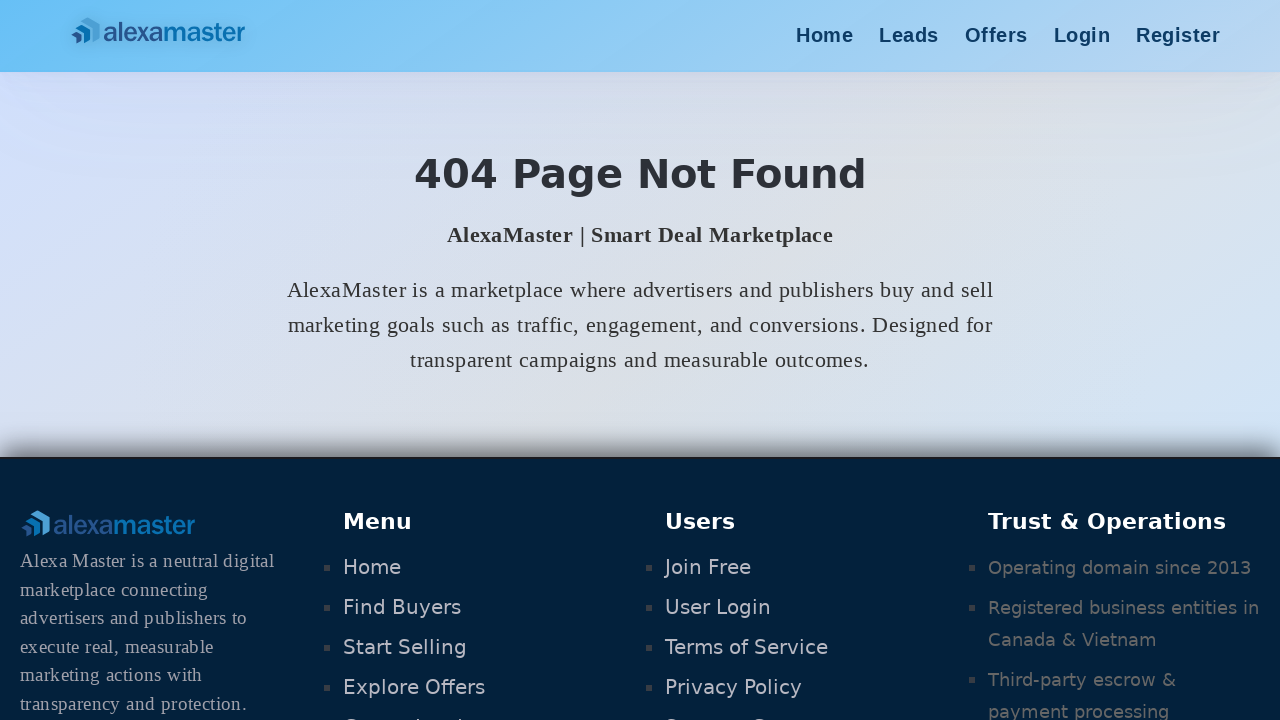